Tests a todo list application by checking existing items, adding new items, and toggling checkboxes

Starting URL: https://lambdatest.github.io/sample-todo-app/

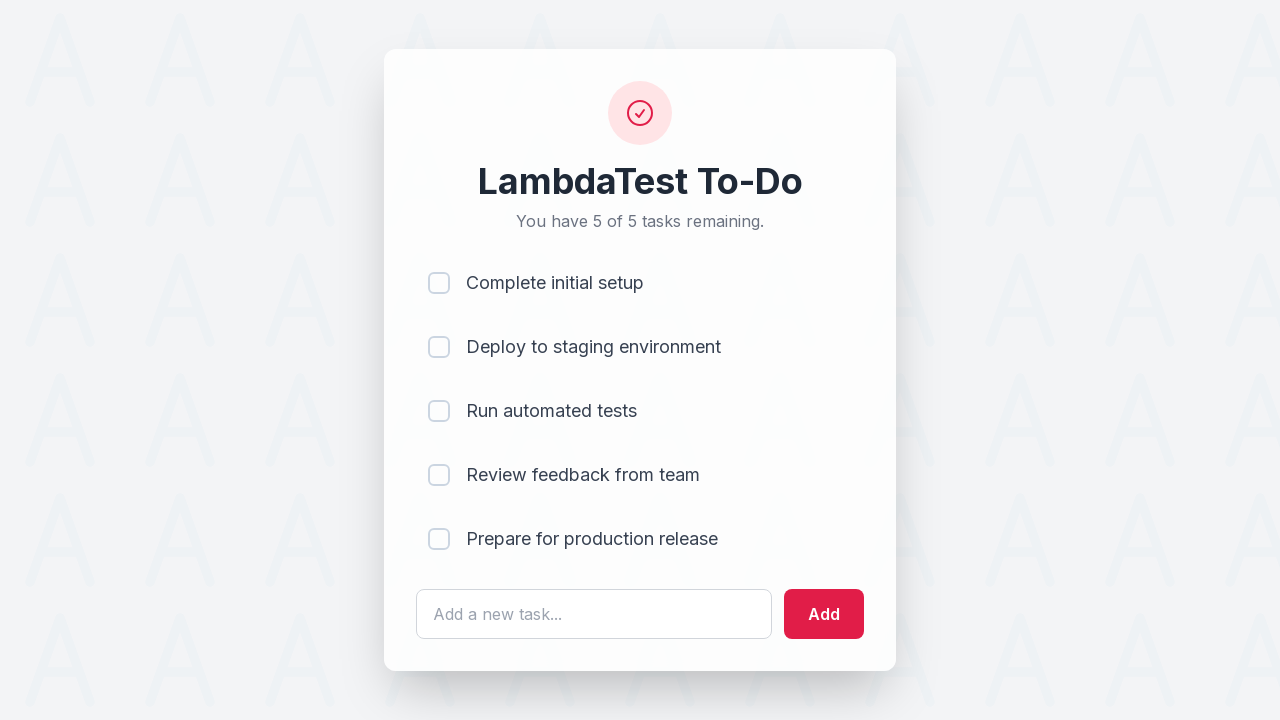

Checked first todo item (li1) at (439, 283) on input[name='li1']
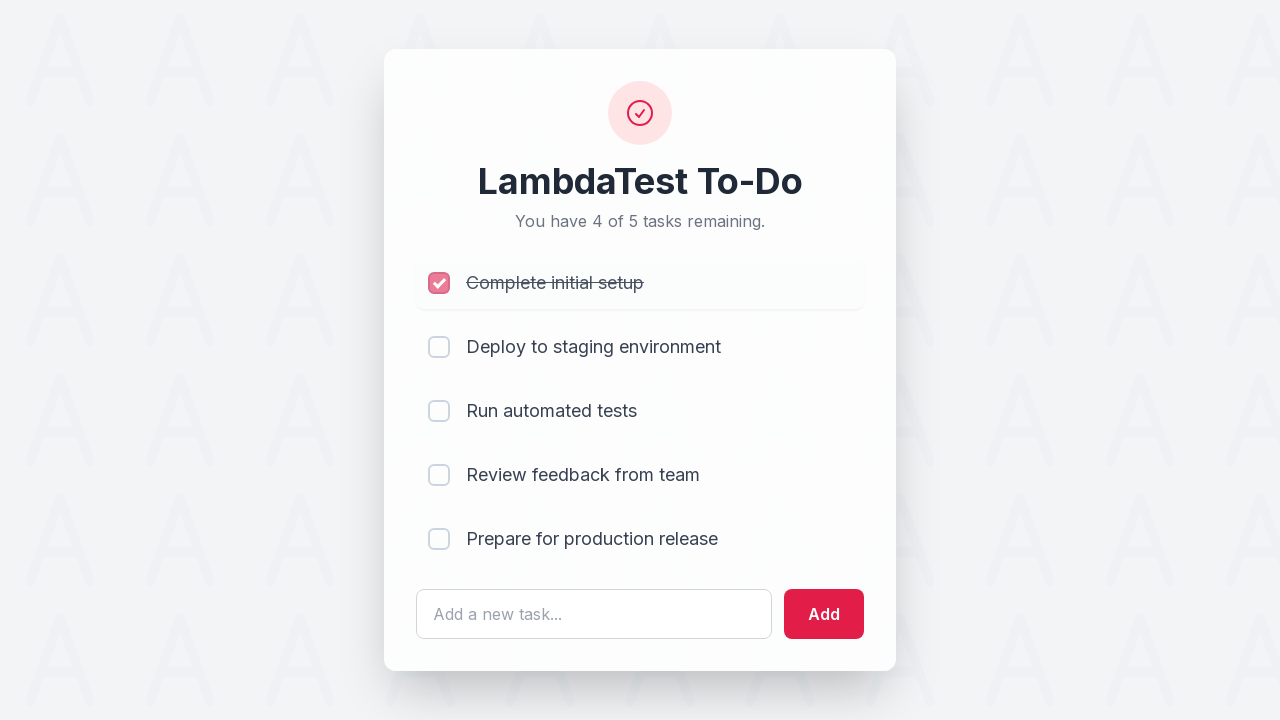

Checked second todo item (li2) at (439, 347) on input[name='li2']
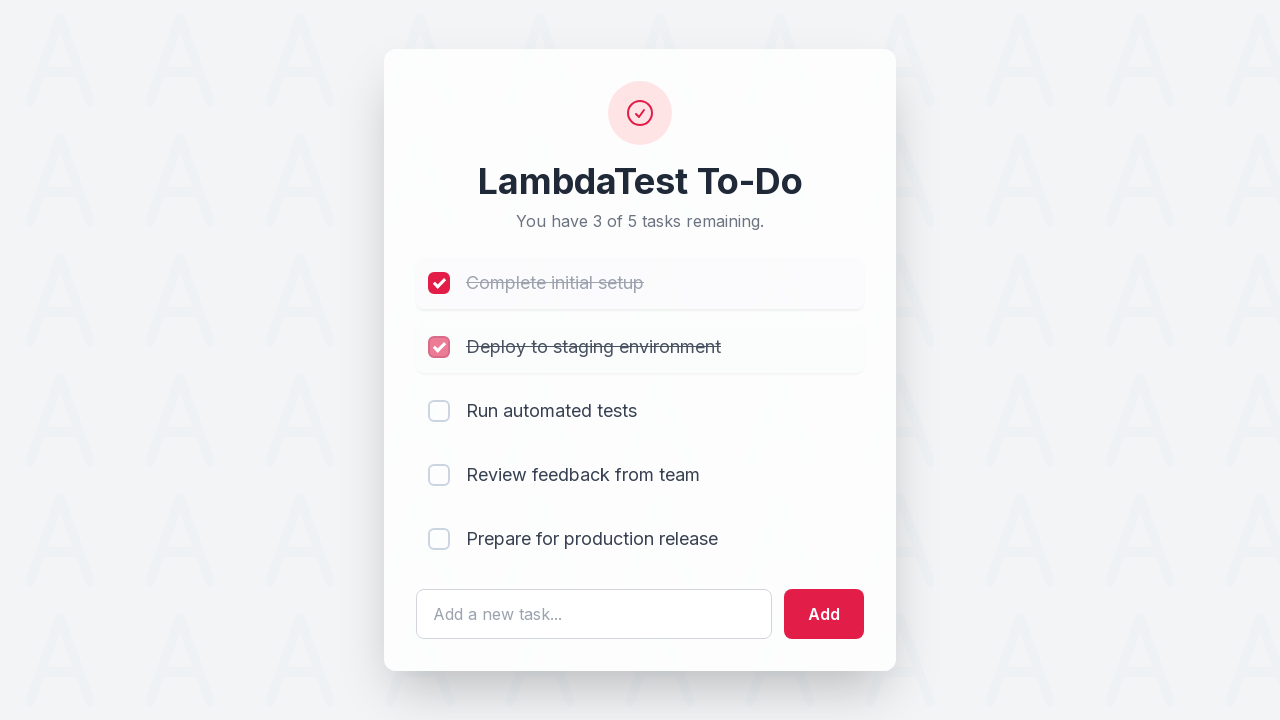

Checked third todo item (li3) at (439, 411) on input[name='li3']
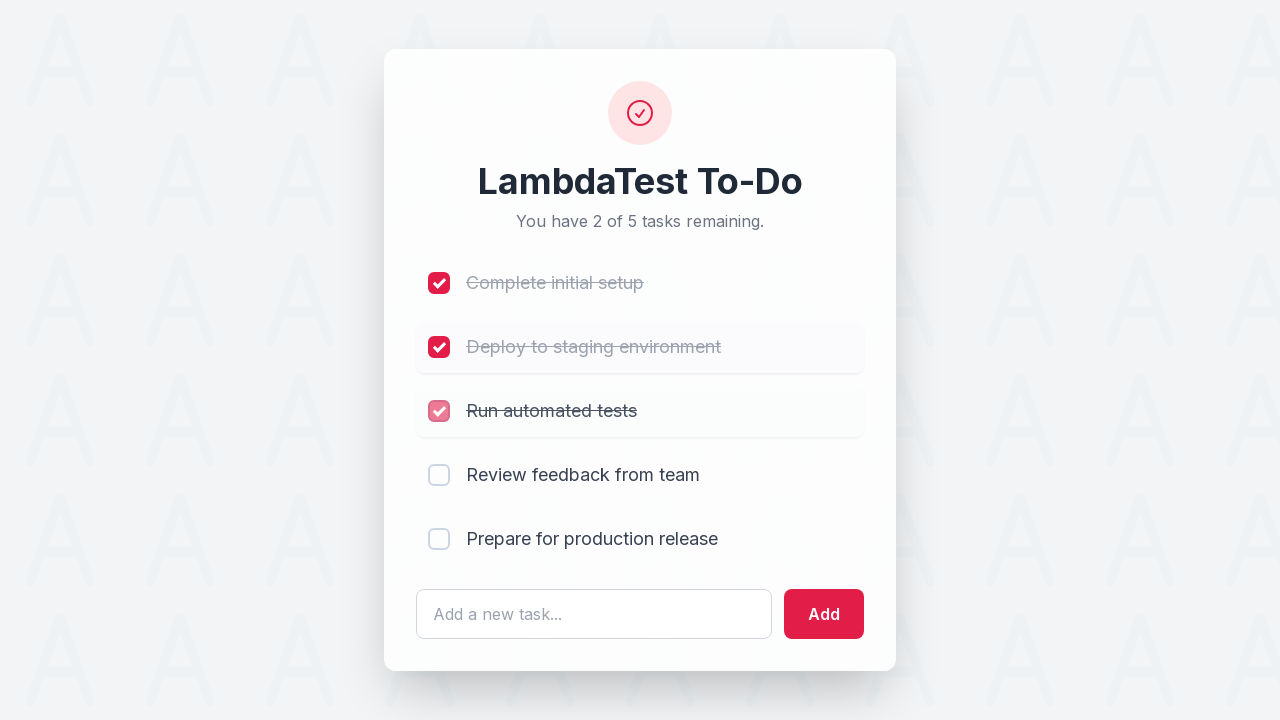

Checked fourth todo item (li4) at (439, 475) on input[name='li4']
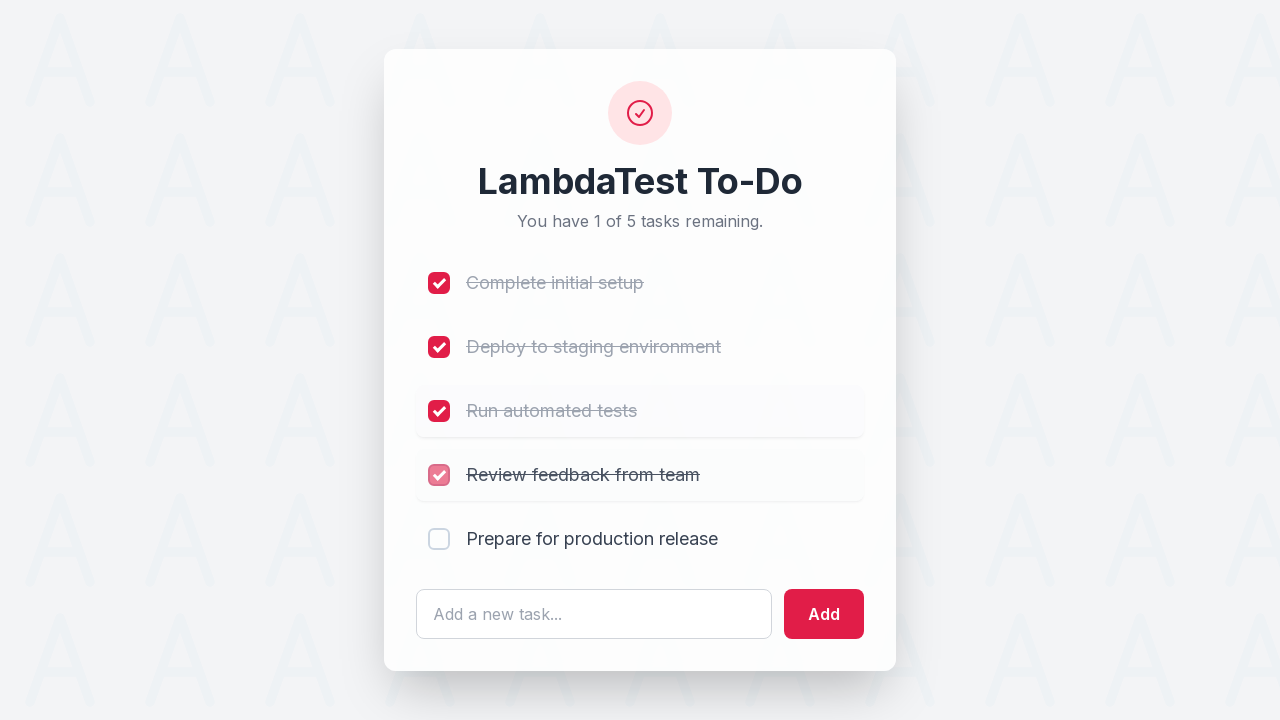

Filled todo text field with 'List Item 6' on #sampletodotext
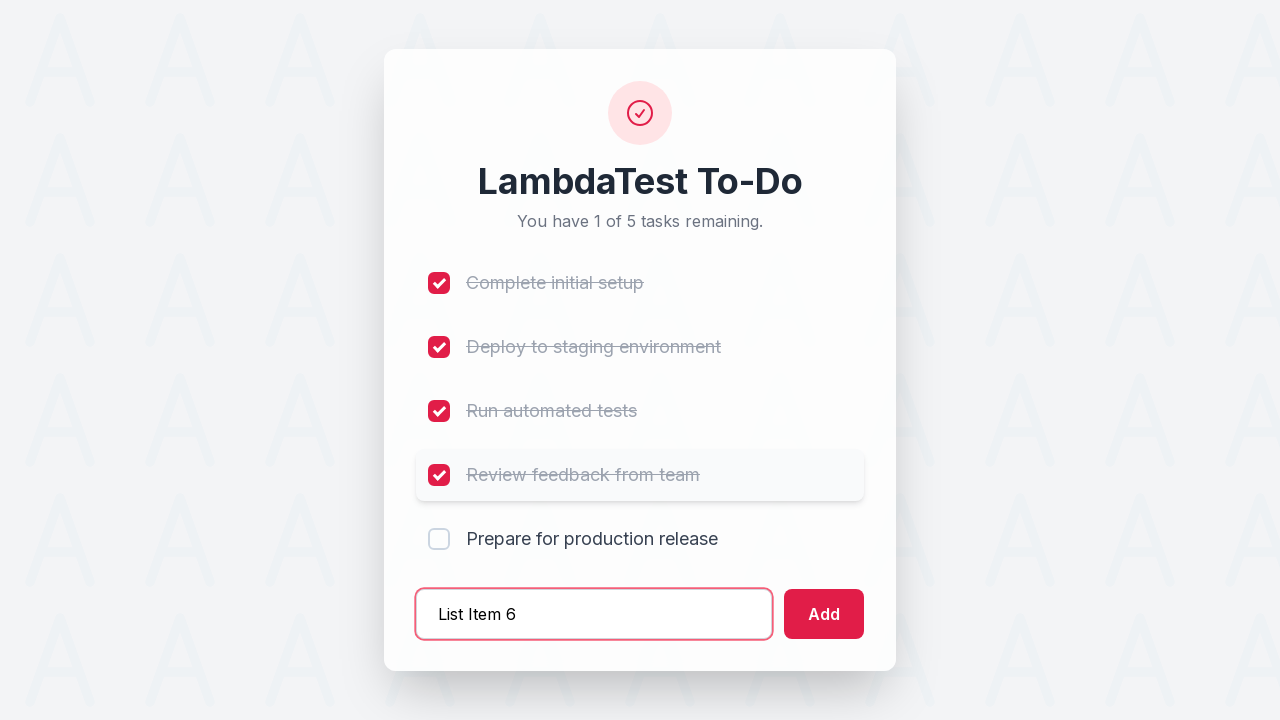

Clicked add button to create List Item 6 at (824, 614) on #addbutton
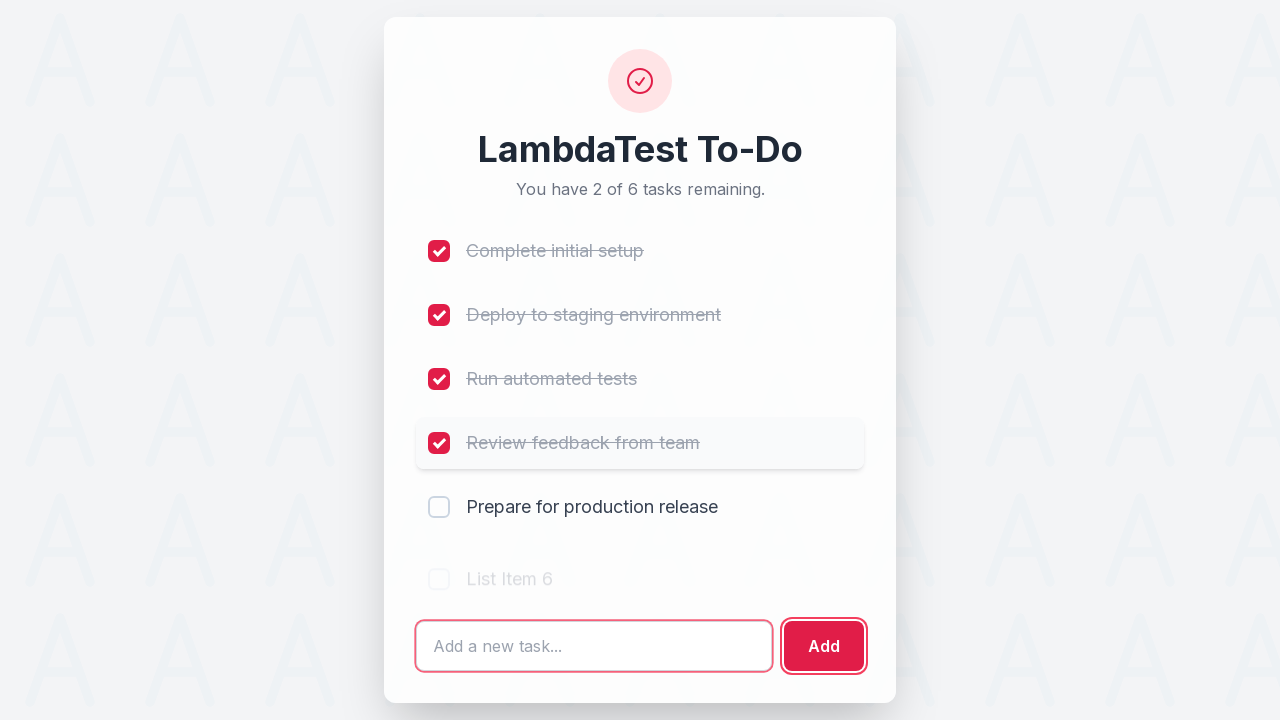

Filled todo text field with 'List Item 7' on #sampletodotext
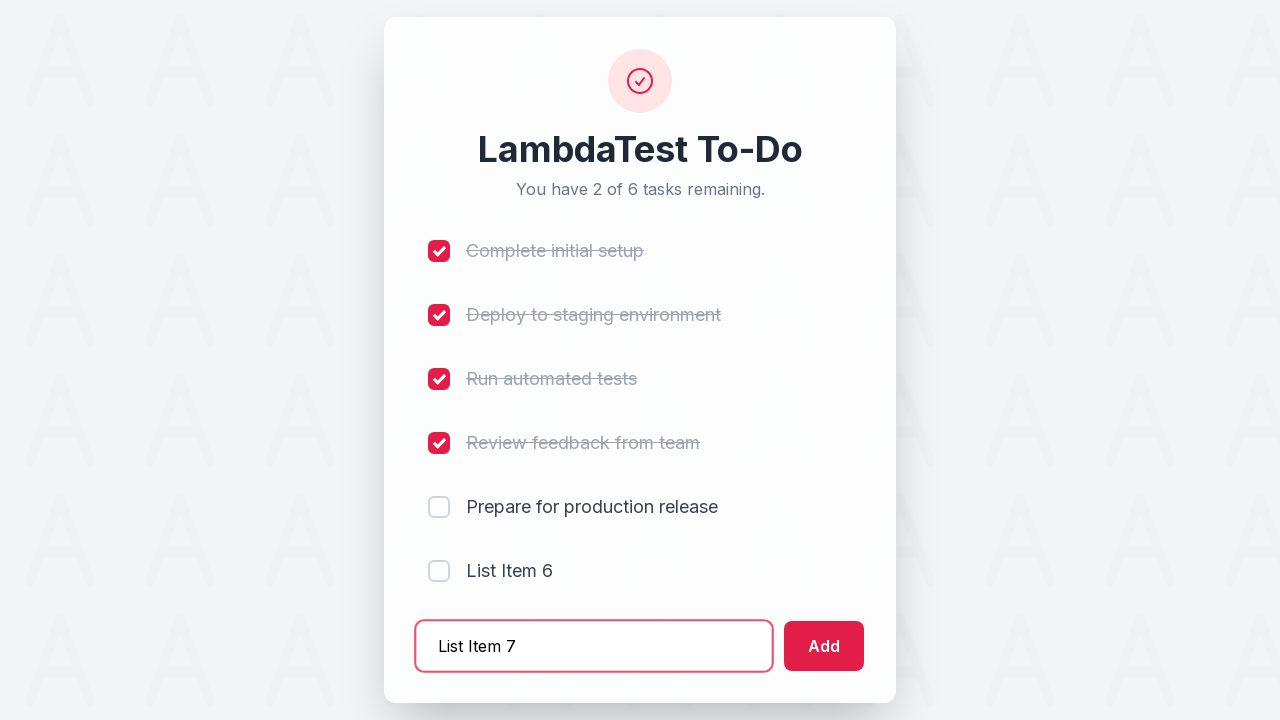

Clicked add button to create List Item 7 at (824, 646) on #addbutton
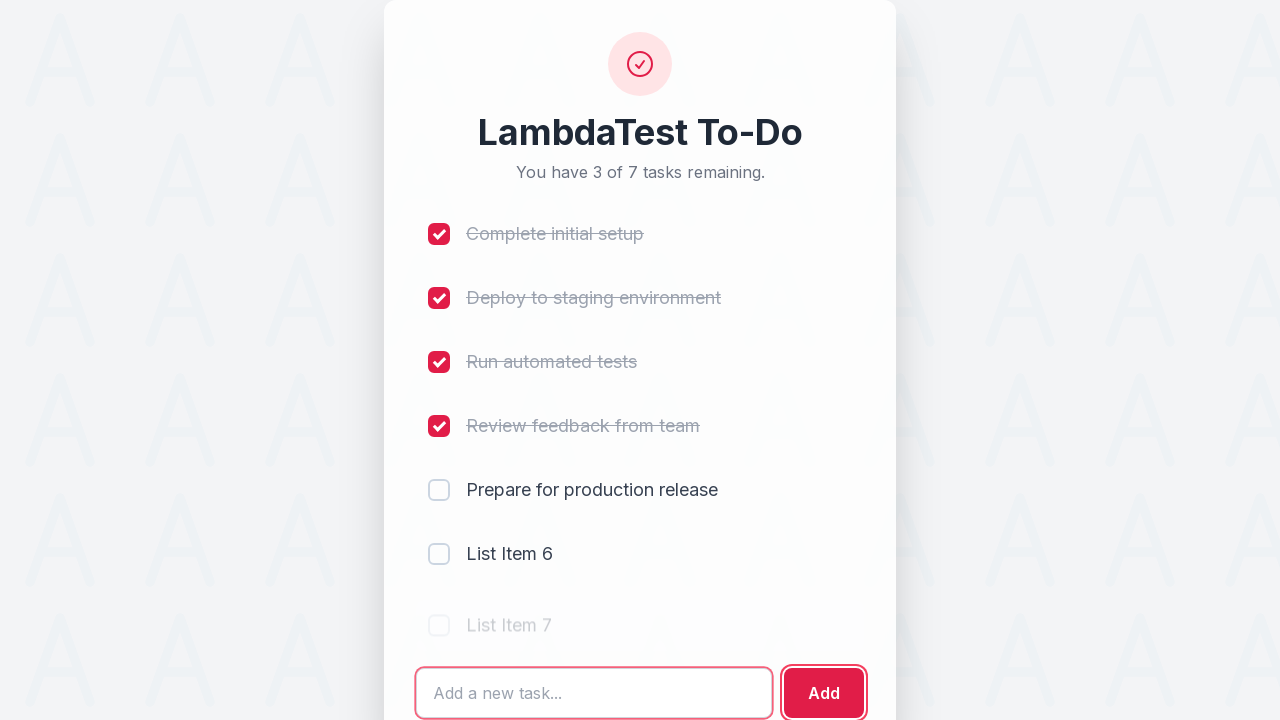

Filled todo text field with 'List Item 8' on #sampletodotext
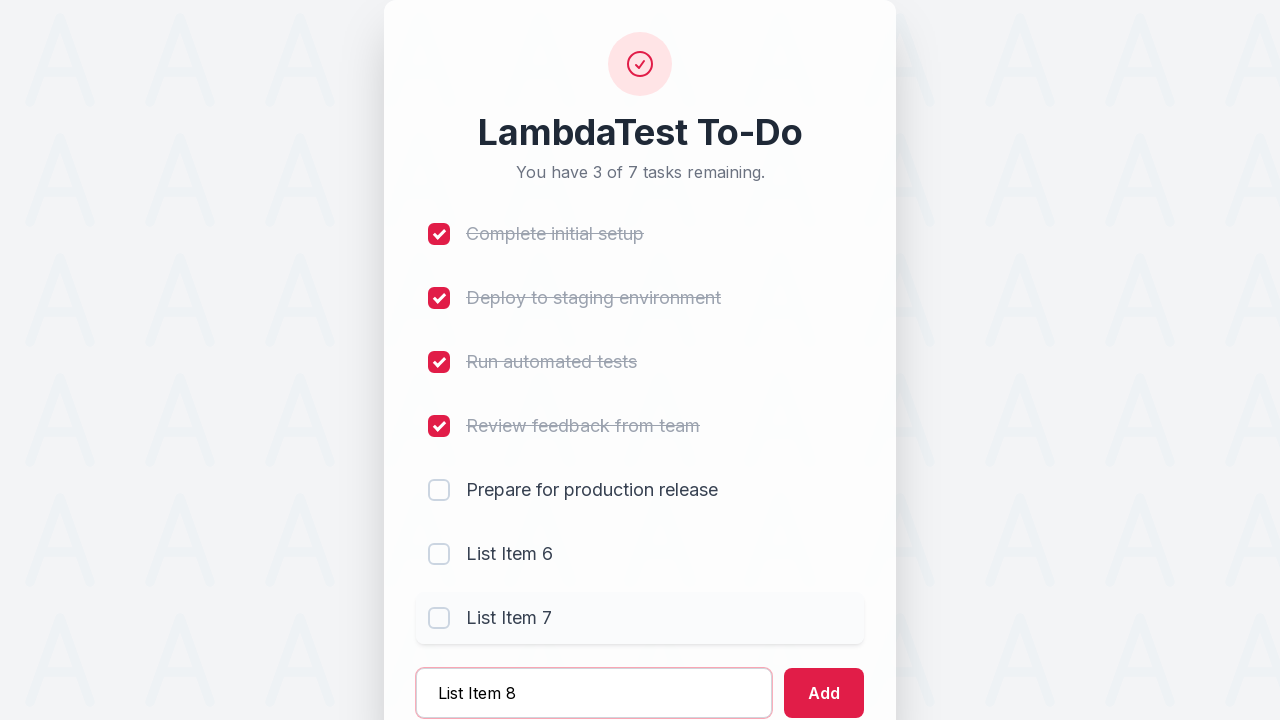

Clicked add button to create List Item 8 at (824, 693) on #addbutton
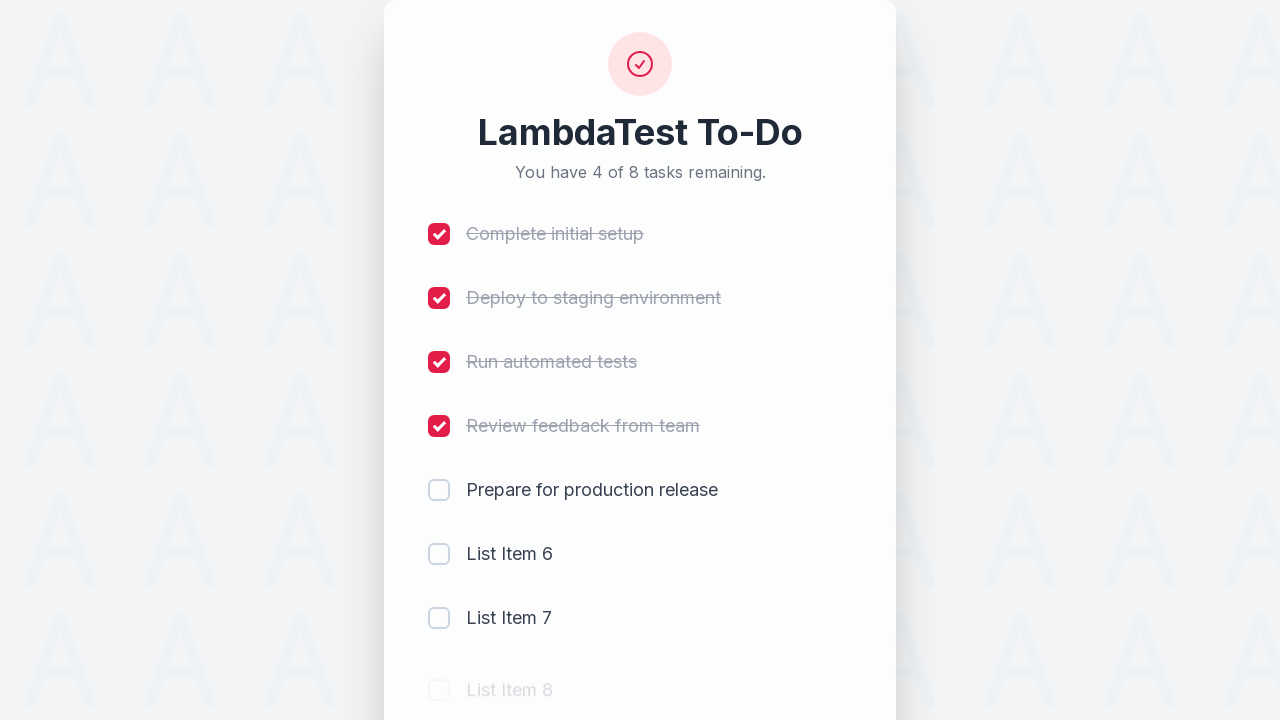

Toggled first todo item (li1) checkbox at (439, 234) on input[name='li1']
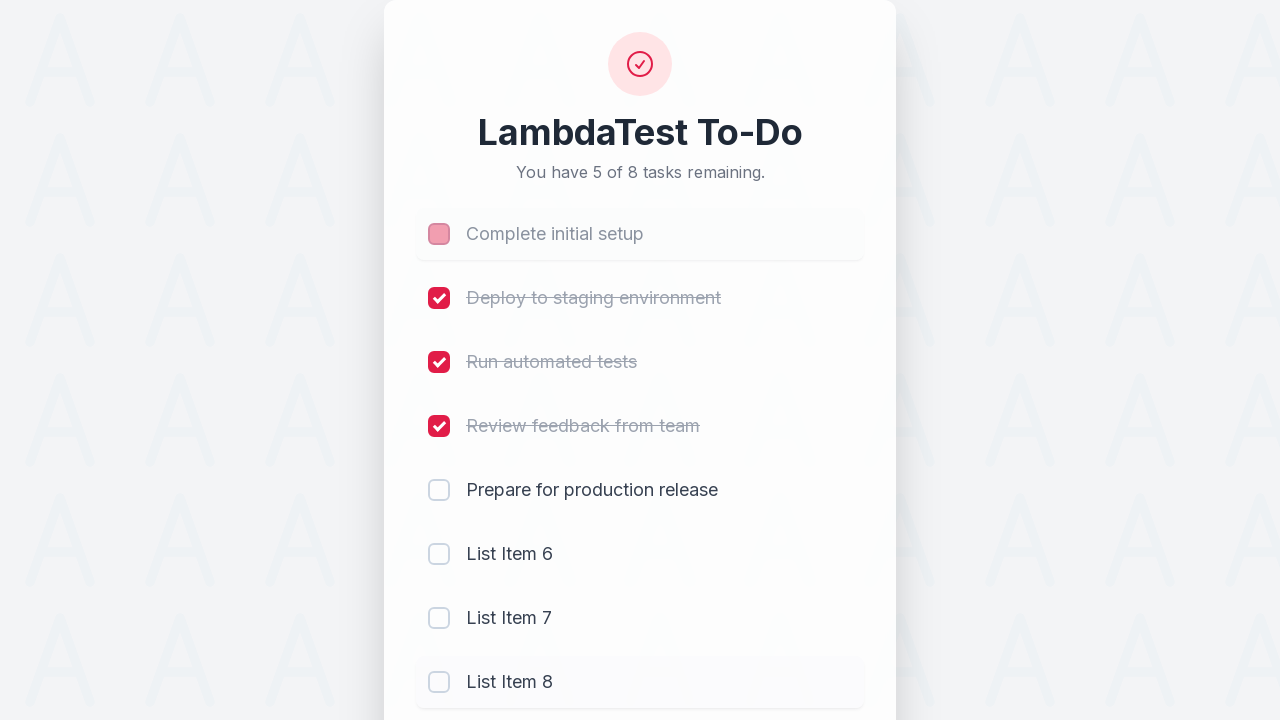

Toggled third todo item (li3) checkbox at (439, 362) on input[name='li3']
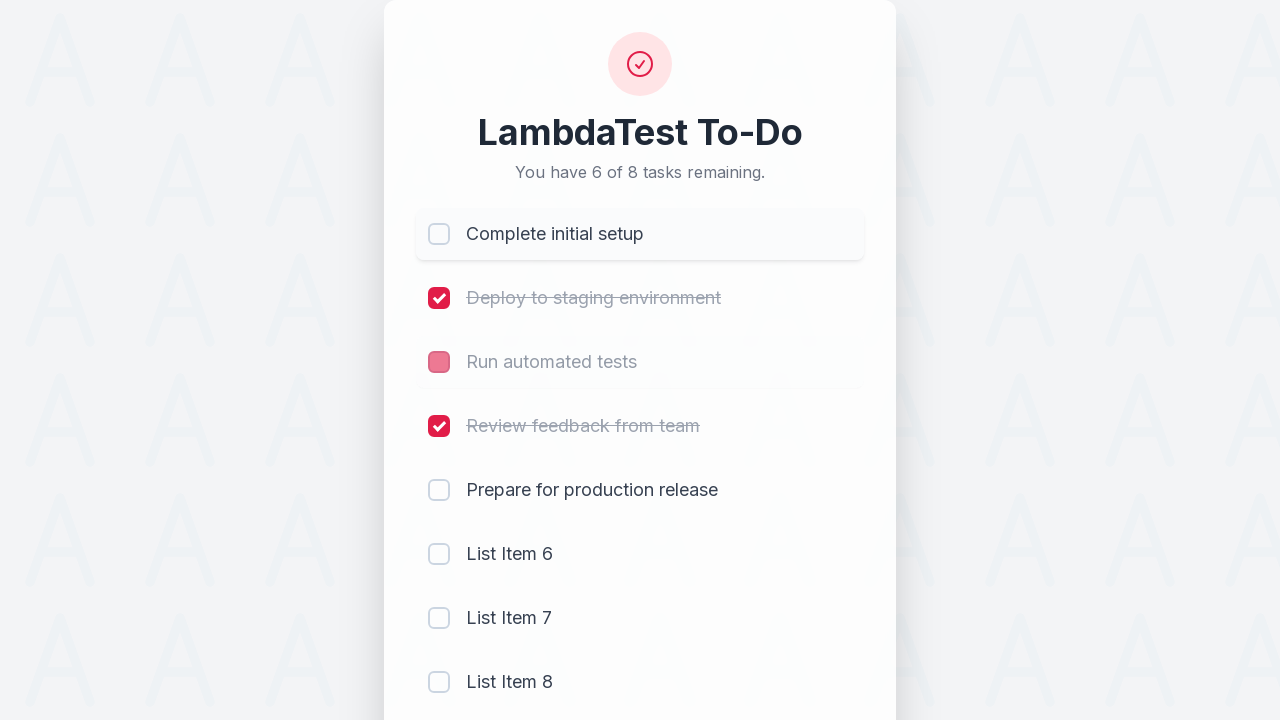

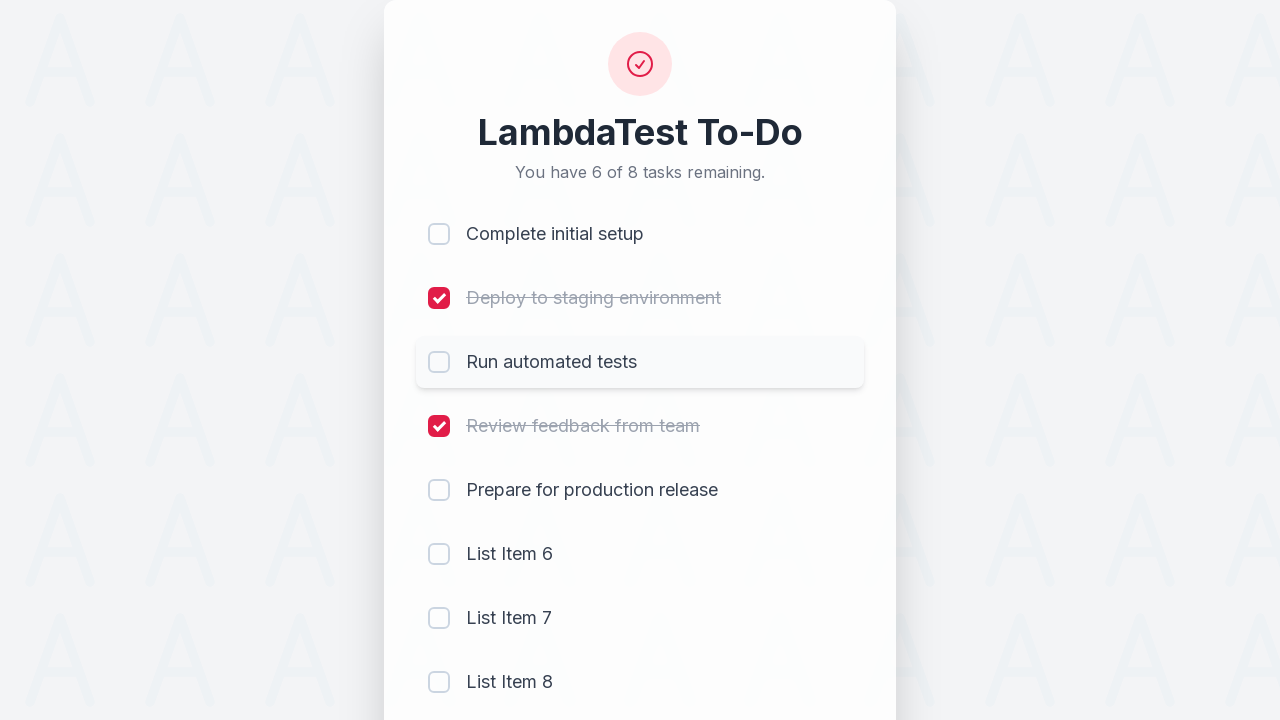